Tests finding a link by its calculated text value, clicking it, then filling out a form with personal information fields (first name, last name, city, country) and submitting it.

Starting URL: http://suninjuly.github.io/find_link_text

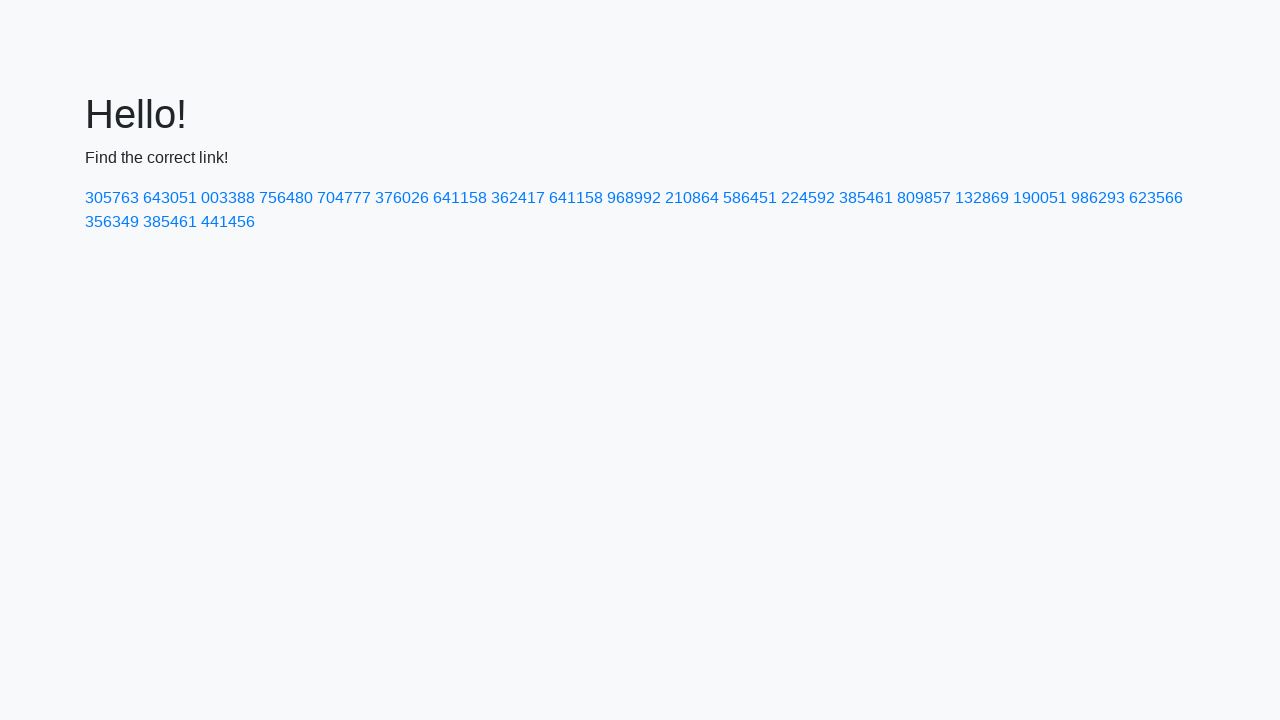

Clicked link with calculated text value: 224592 at (808, 198) on text=224592
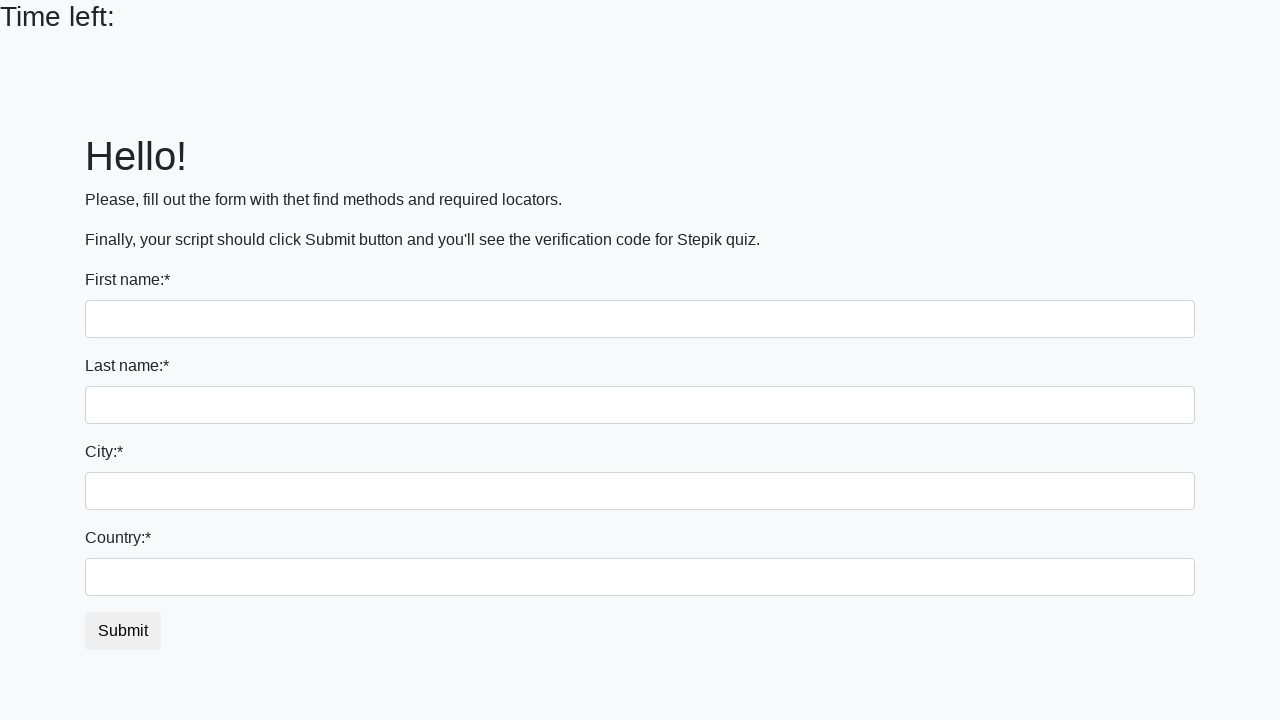

Filled first name field with 'Ivan' on input
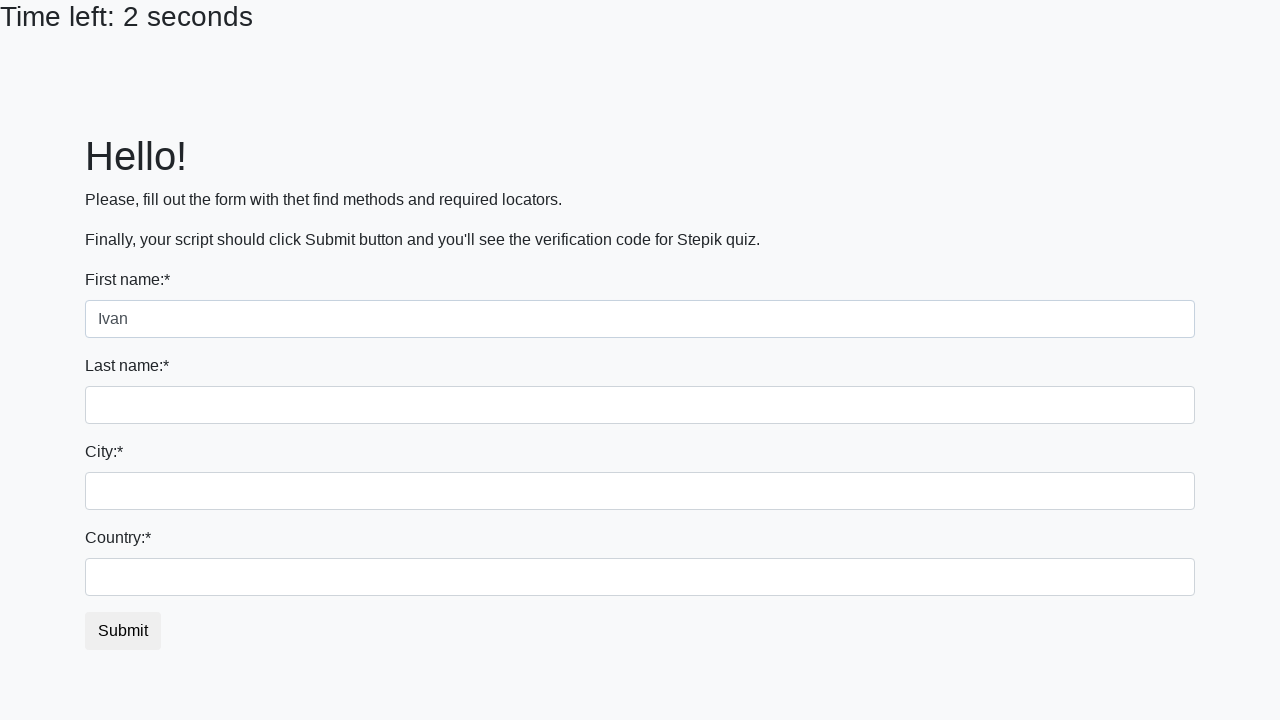

Filled last name field with 'Petrov' on input[name='last_name']
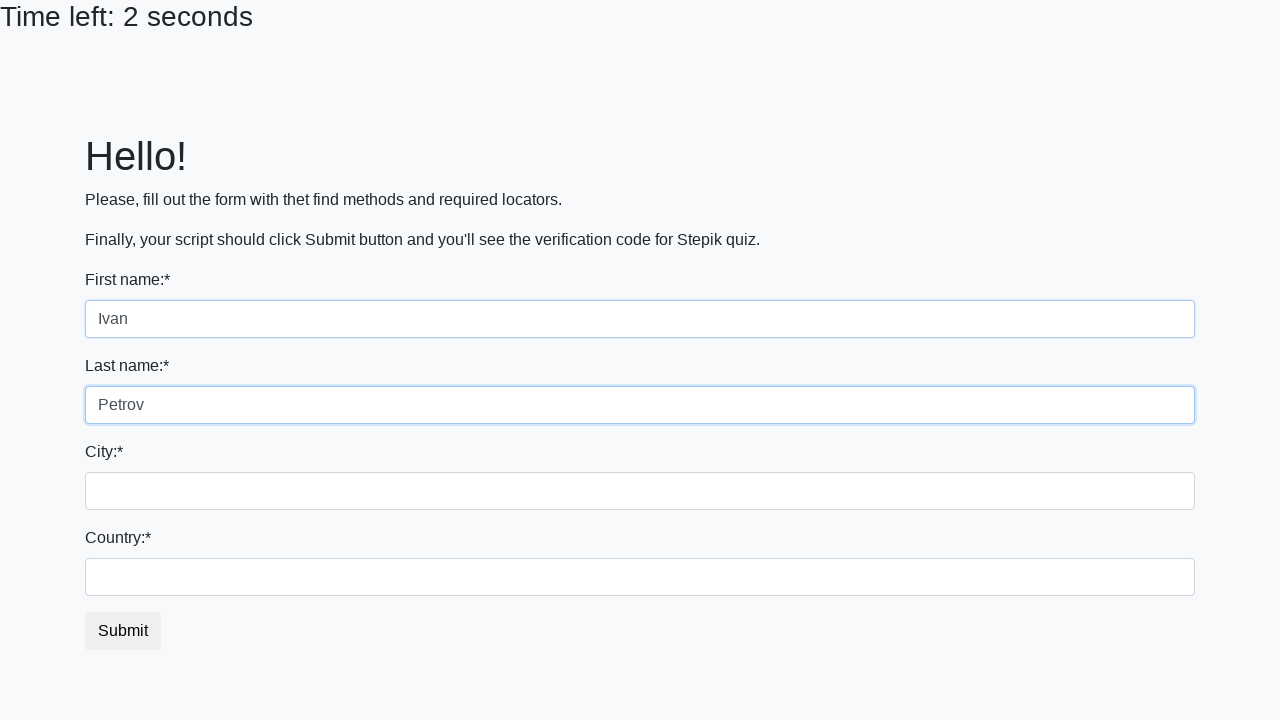

Filled city field with 'Smolensk' on .city
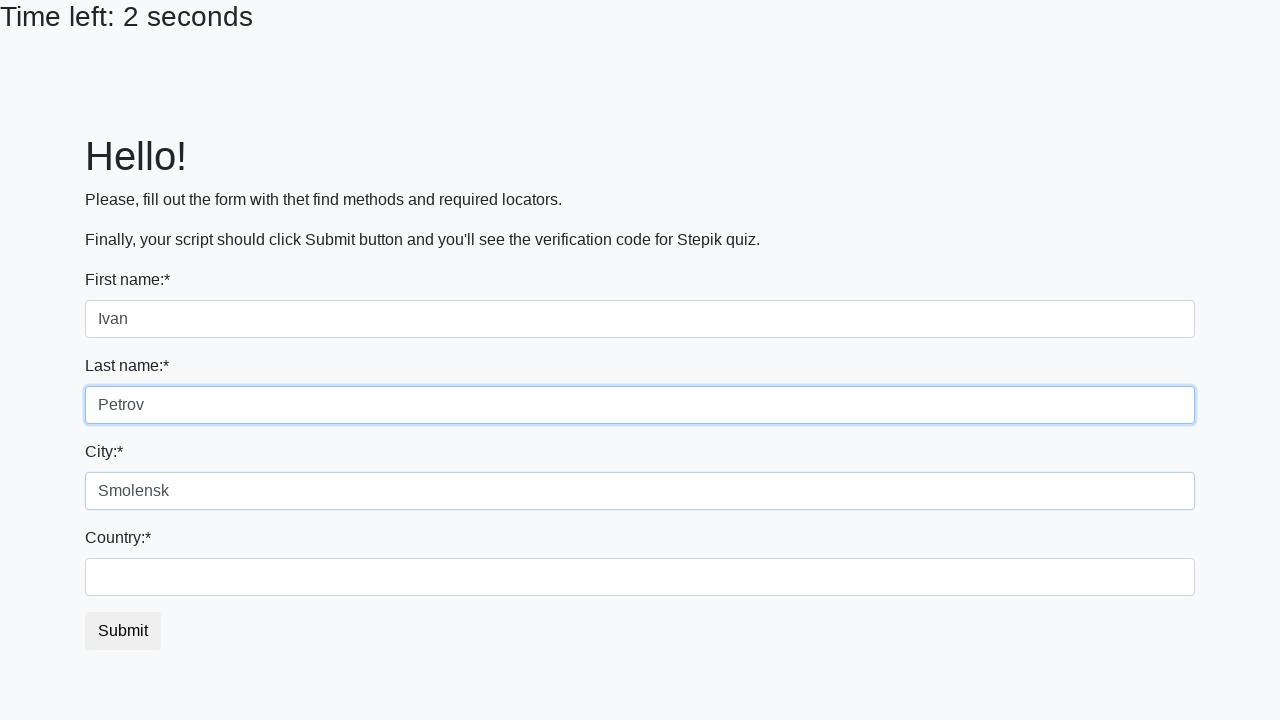

Filled country field with 'Russia' on #country
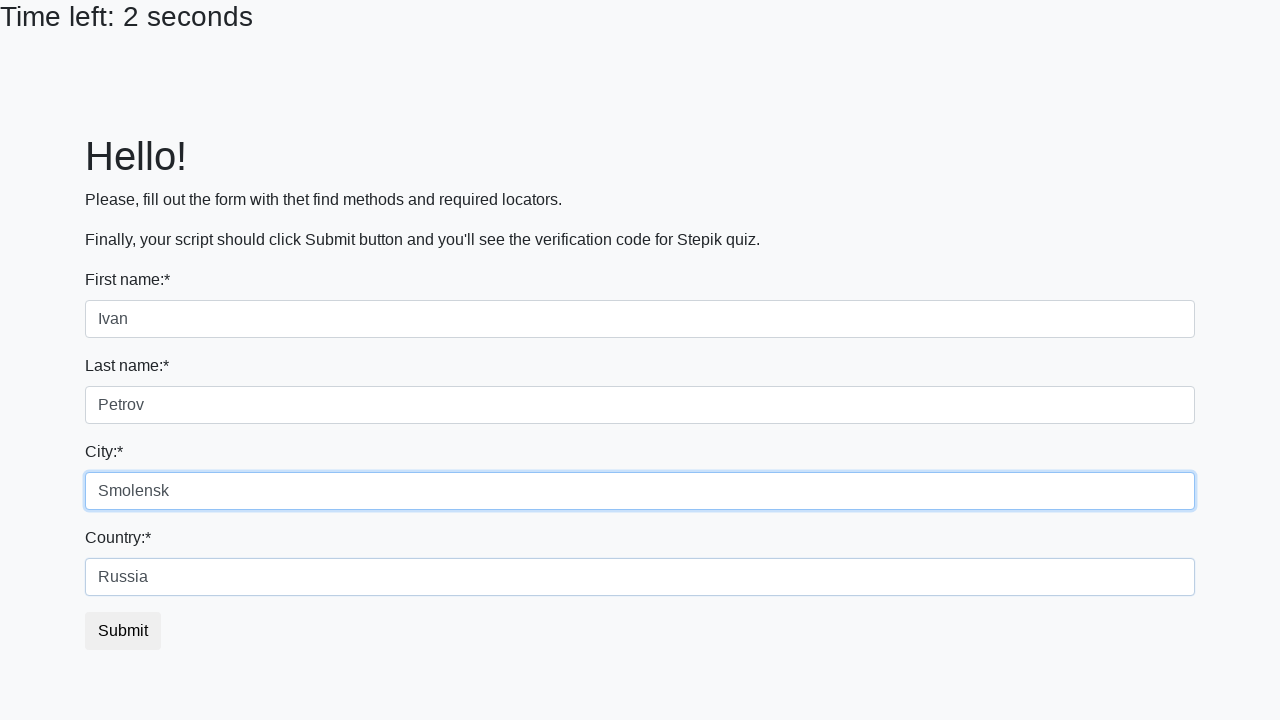

Clicked submit button to submit the form at (123, 631) on button.btn
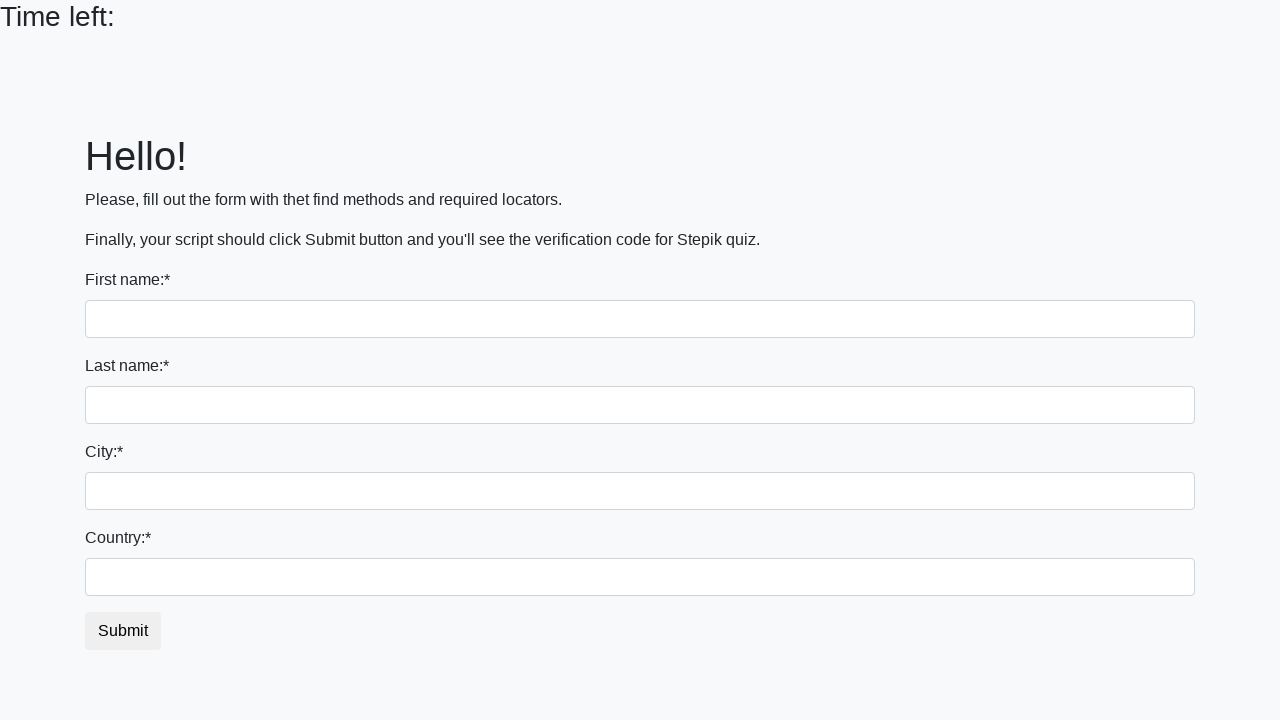

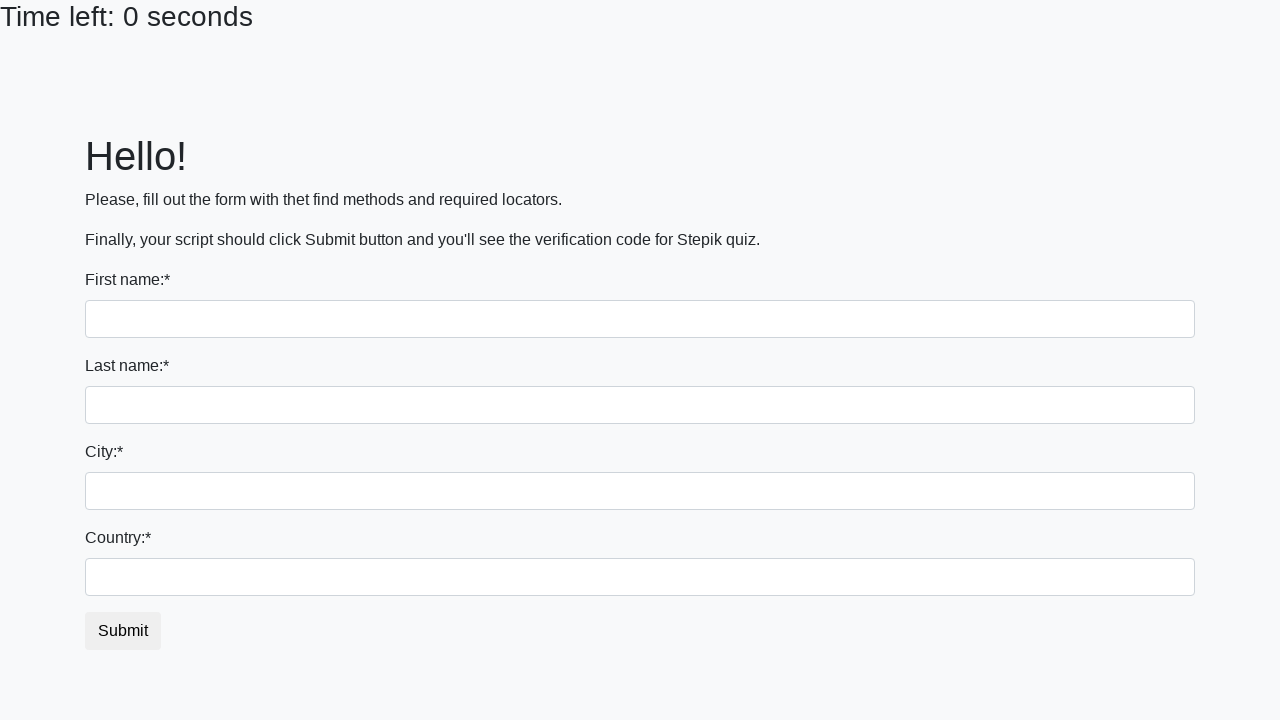